Tests that error message X button can be clicked to dismiss the error after invalid login attempt

Starting URL: https://www.saucedemo.com/

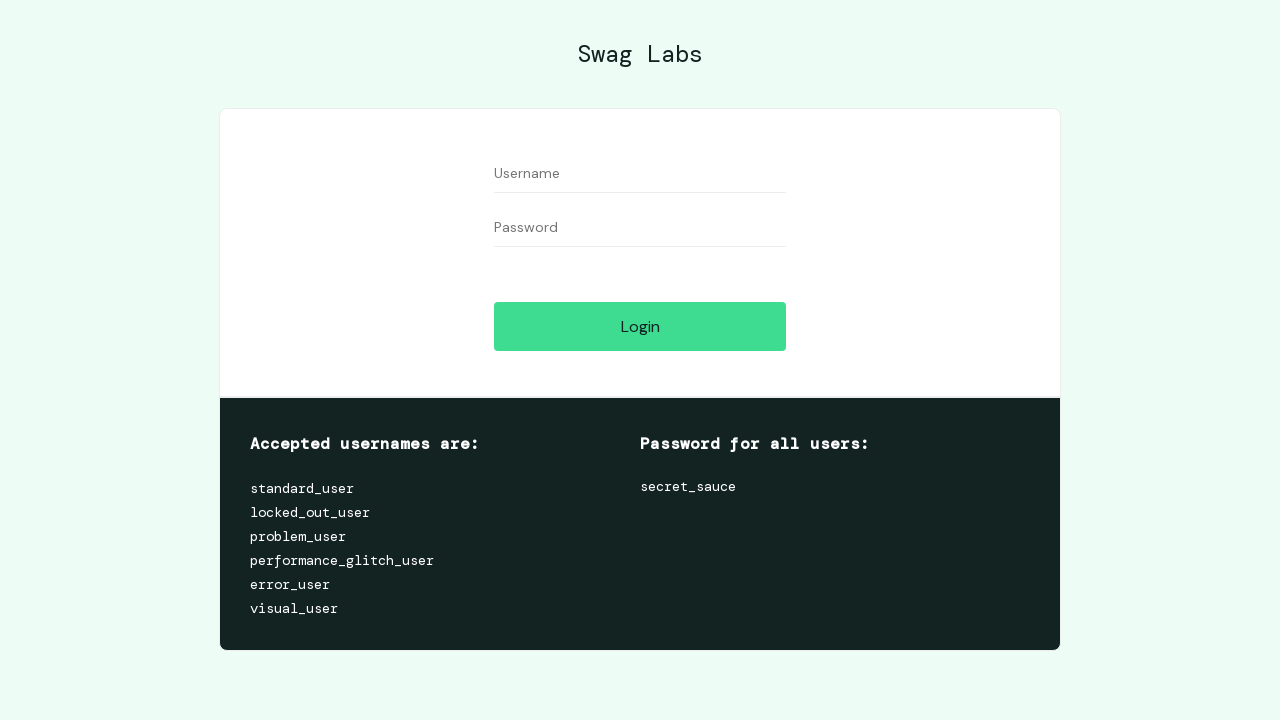

Filled username field with space on #user-name
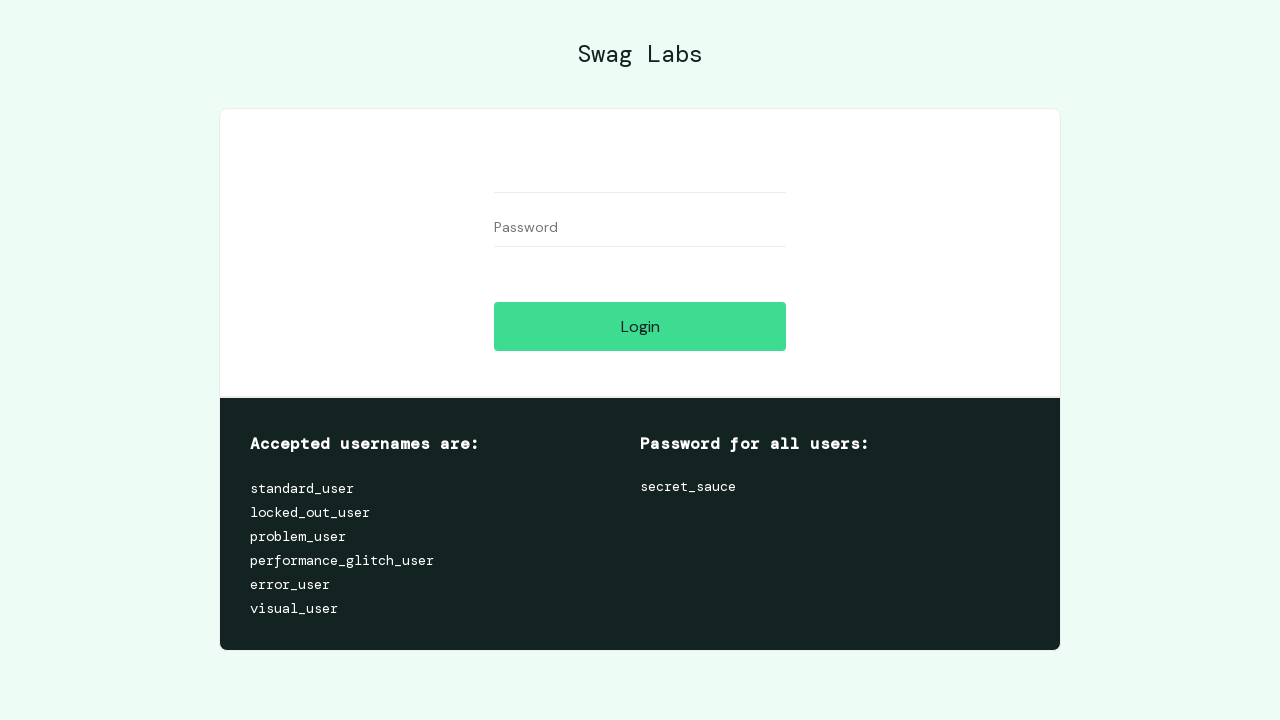

Filled password field with space on #password
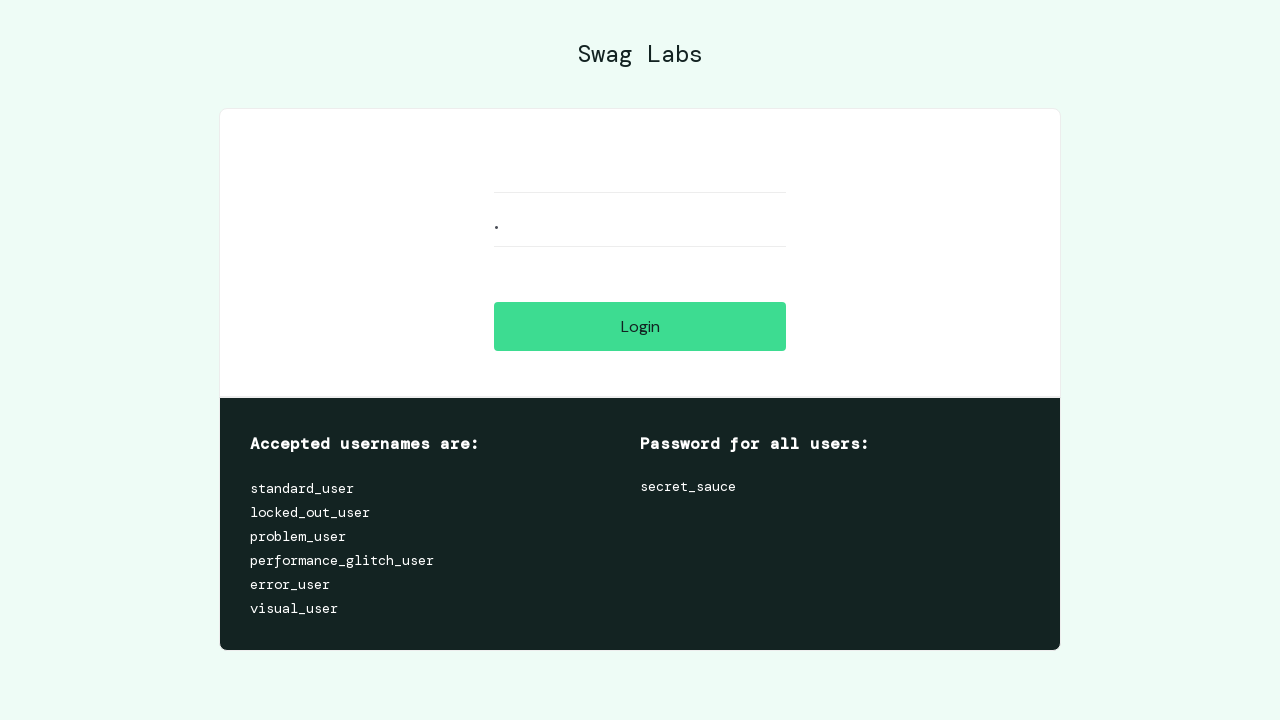

Clicked login button to trigger invalid login at (640, 326) on #login-button
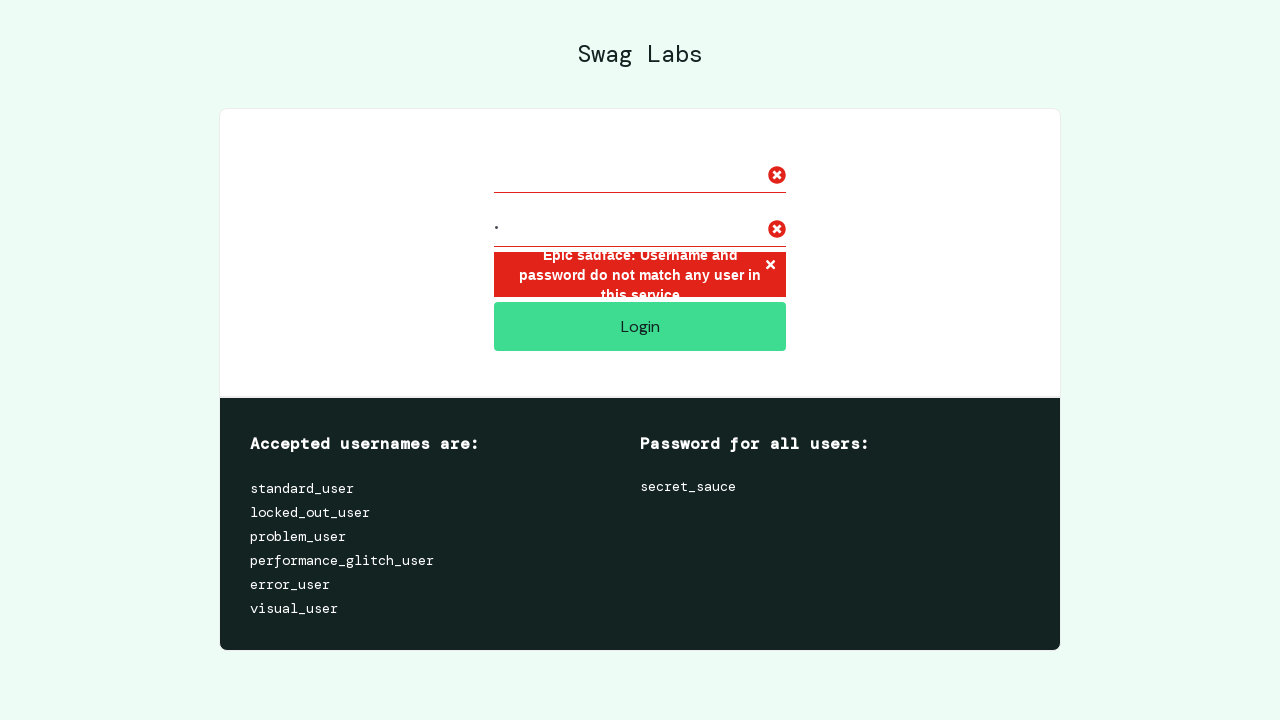

Clicked X button to dismiss error message at (770, 266) on xpath=/html/body/div/div/div[2]/div[1]/div/div/form/div[3]/h3/button
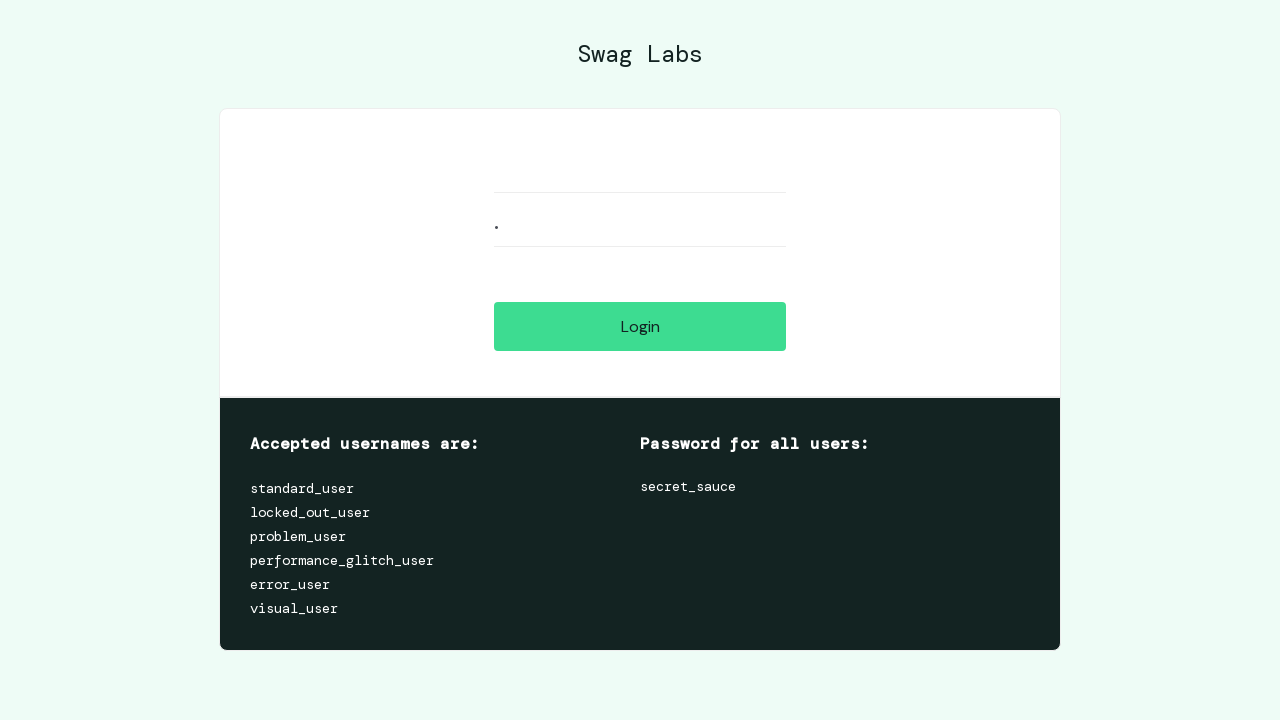

Verified error message was dismissed and error button is hidden
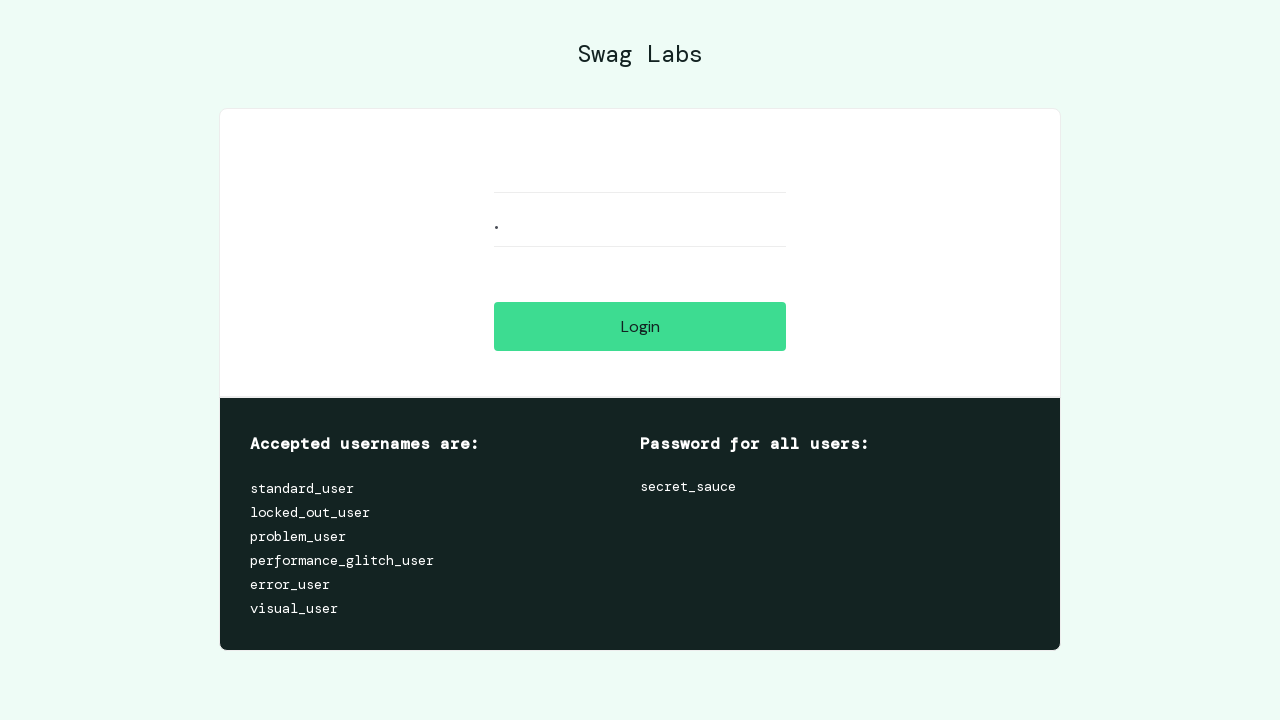

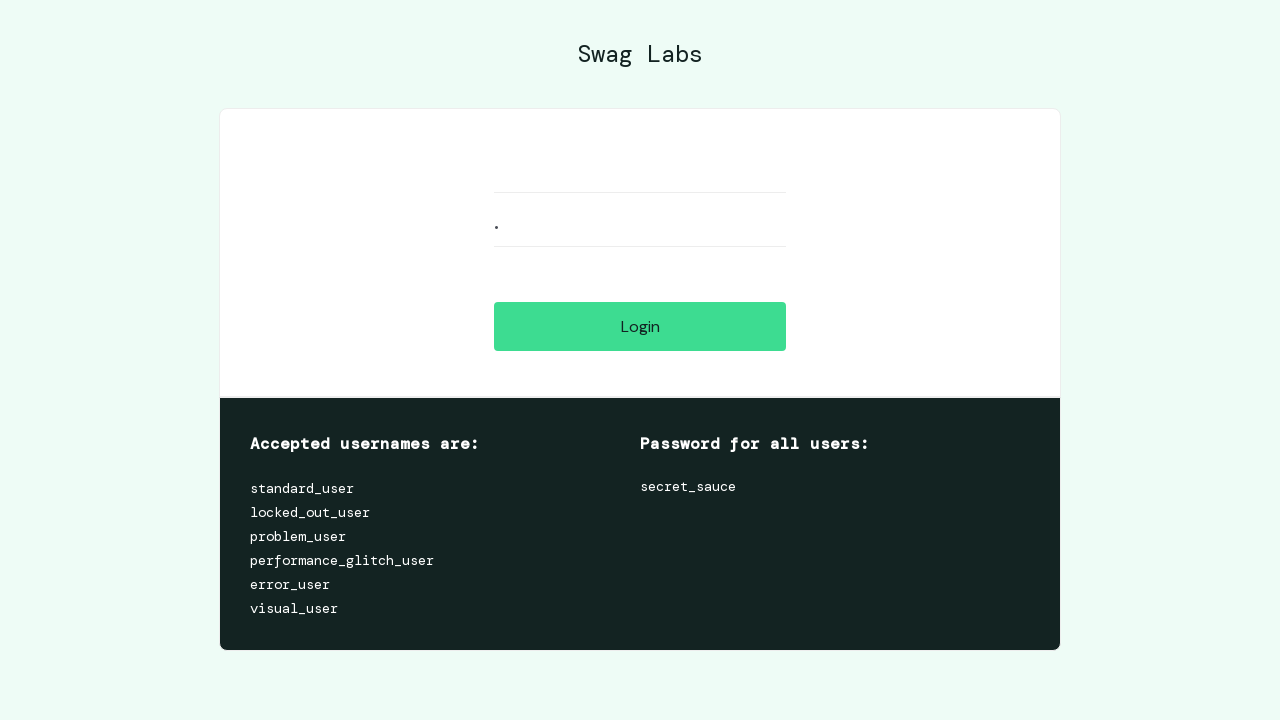